Tests form filling on a demo registration page by entering a first name in an input field, text in a textarea, and clicking a select dropdown using tag name locators.

Starting URL: http://demo.automationtesting.in/Register.html

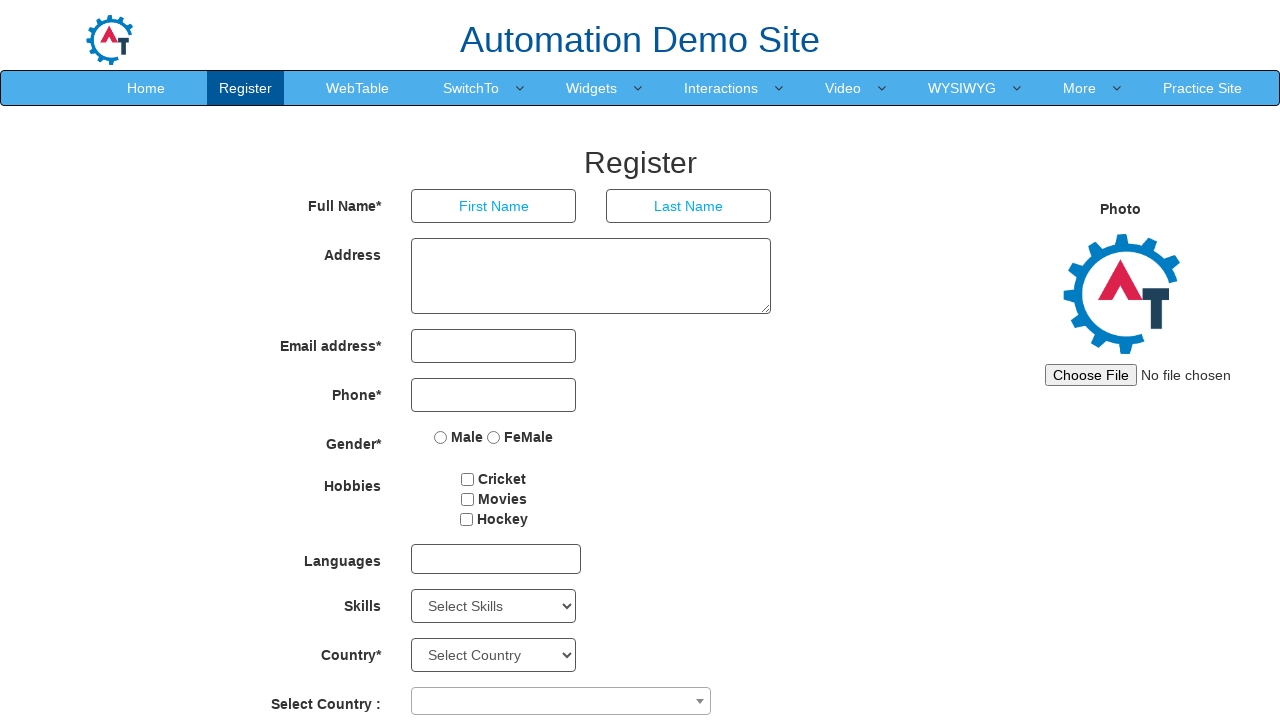

Filled first name input field with 'viki' on input >> nth=0
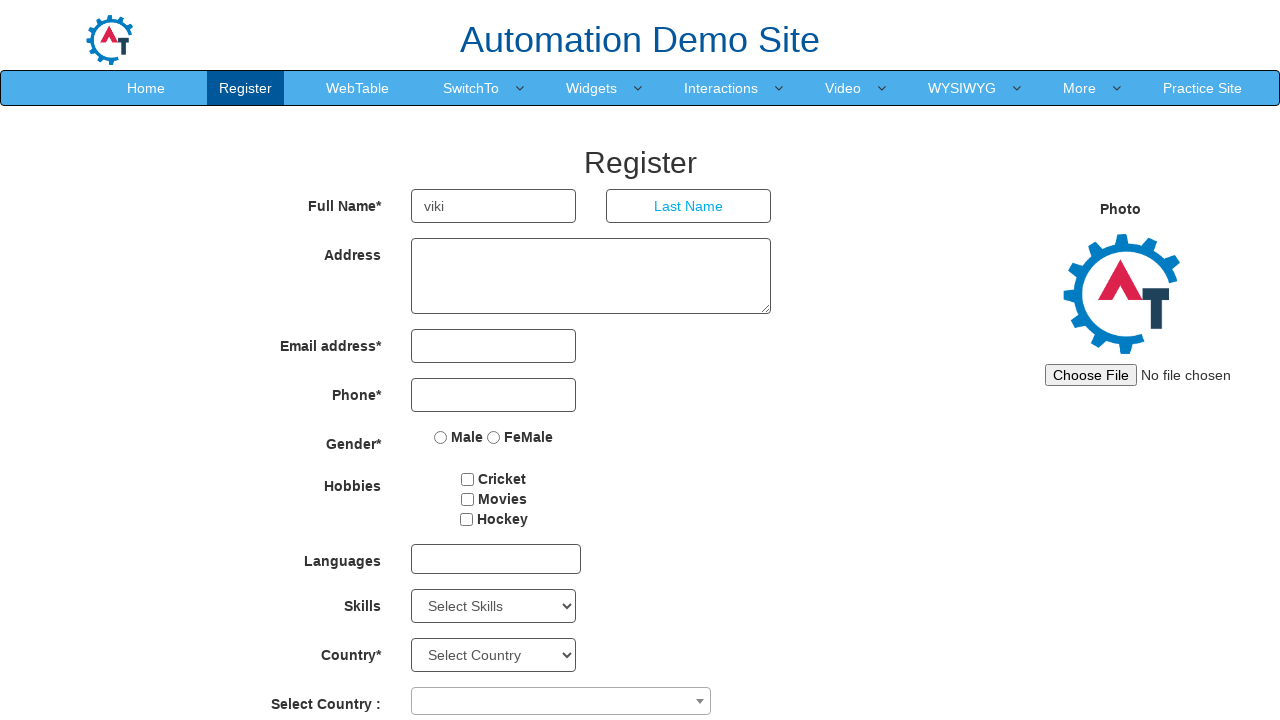

Filled textarea field with 'adresse tab' on textarea >> nth=0
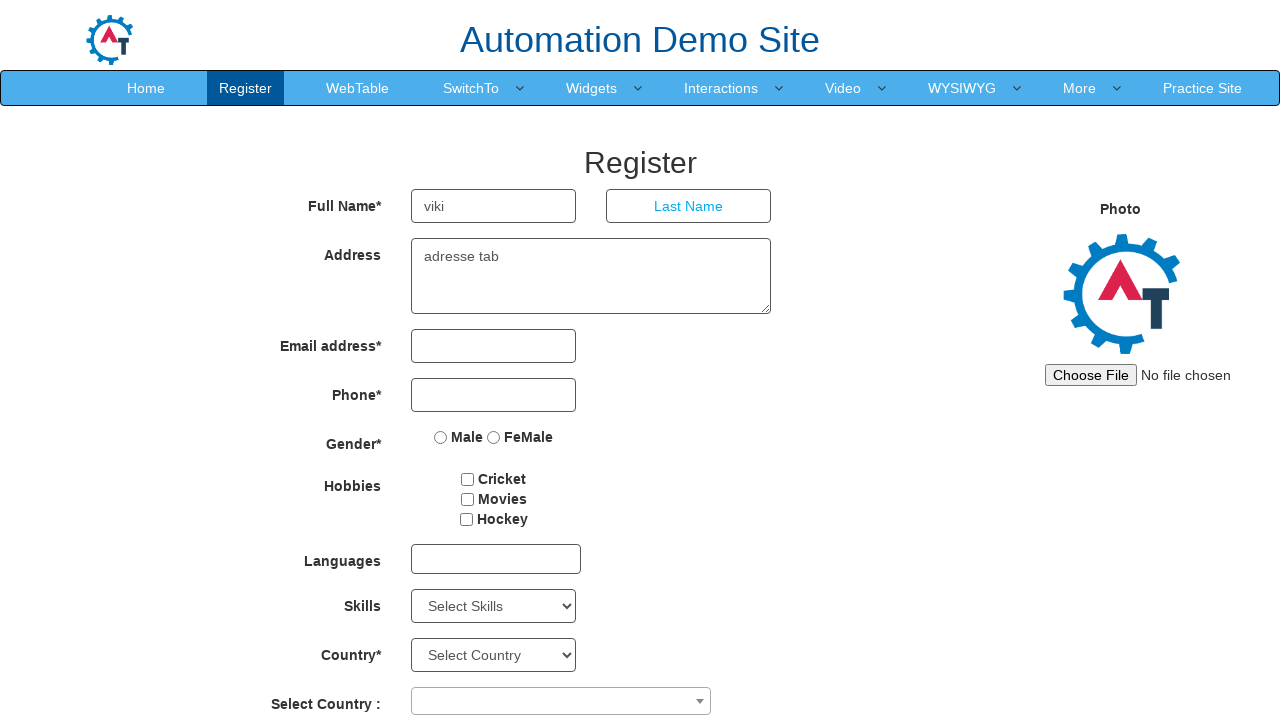

Clicked the first select dropdown at (494, 606) on select >> nth=0
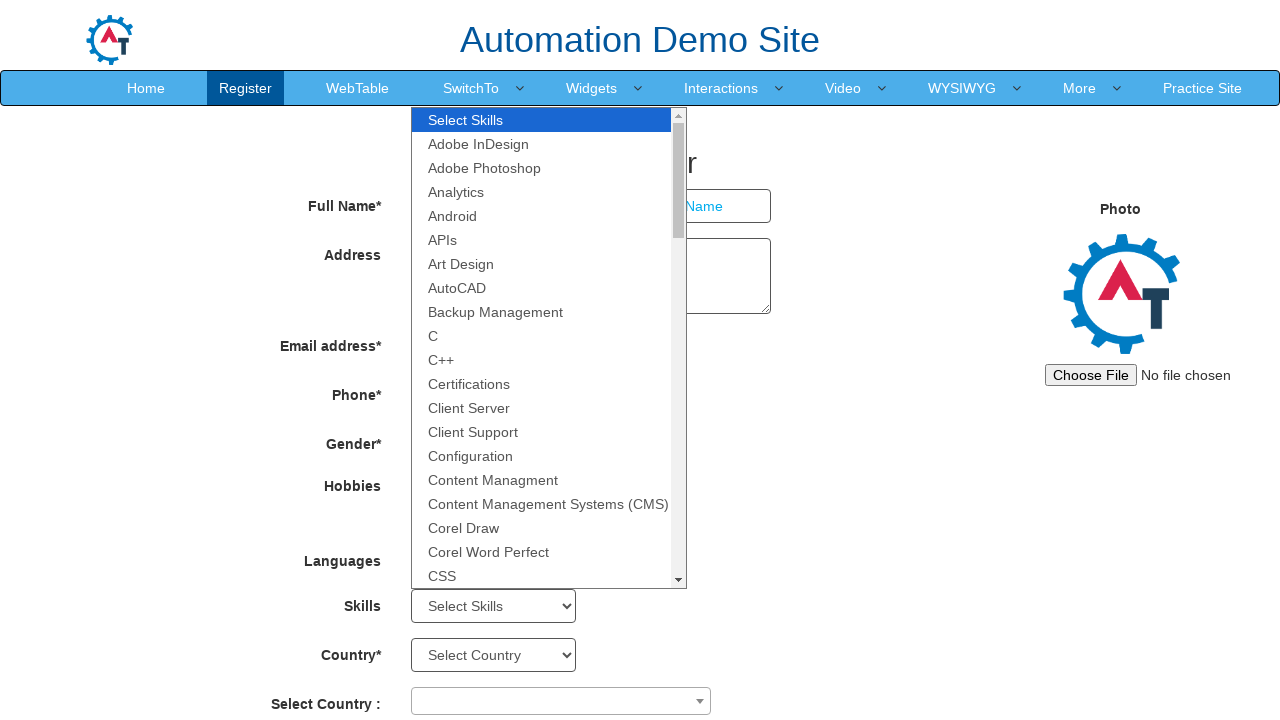

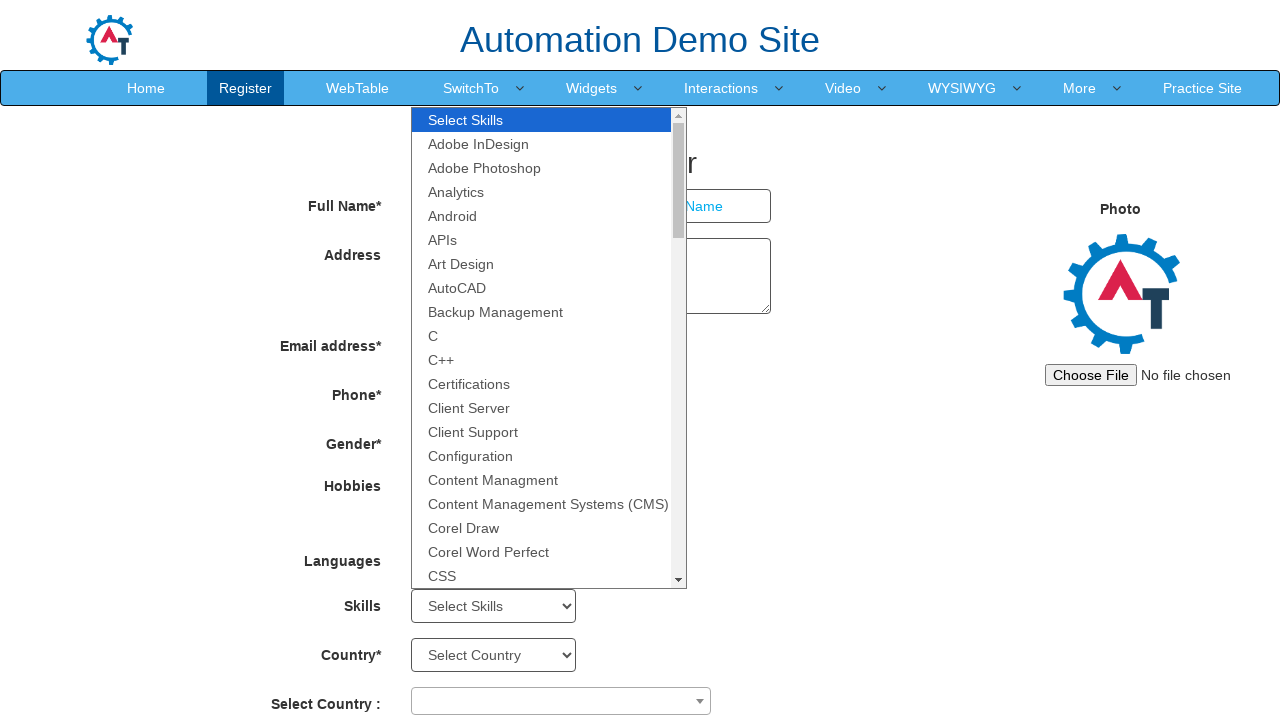